Tests mouse operations including move, click, double-click and context-click on the source city input field

Starting URL: https://www.apsrtconline.in/

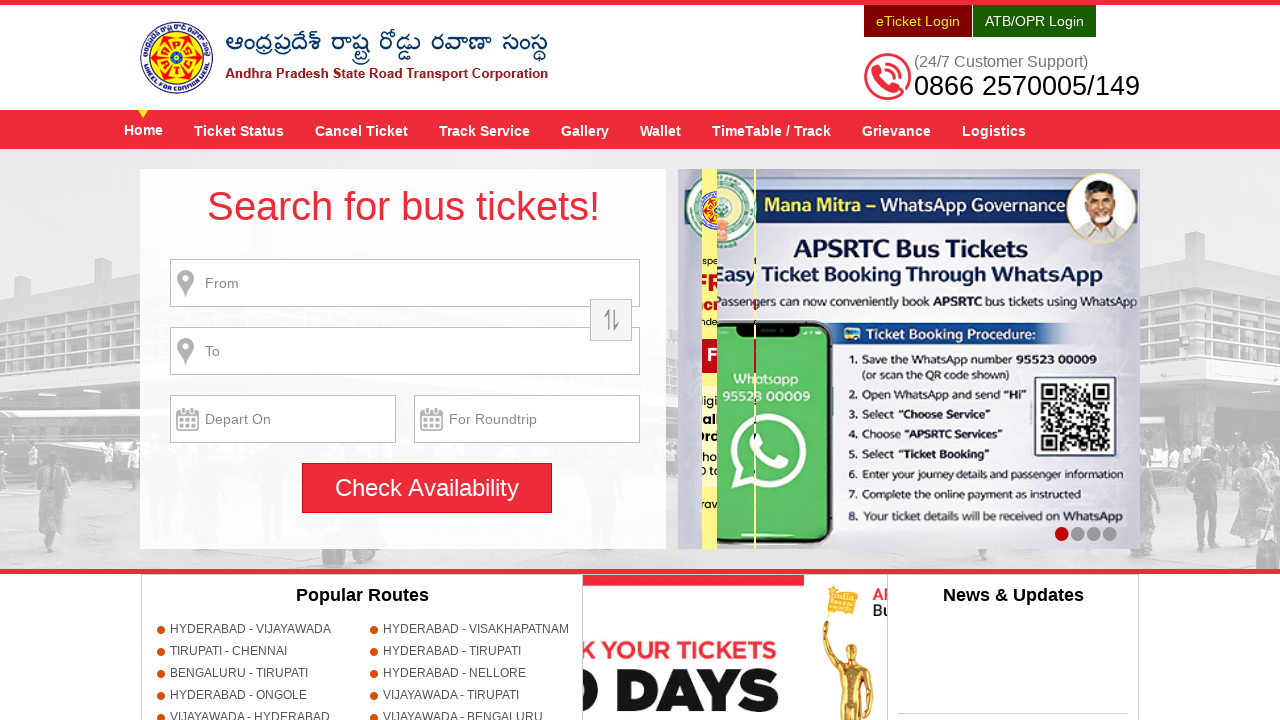

Located source city input field
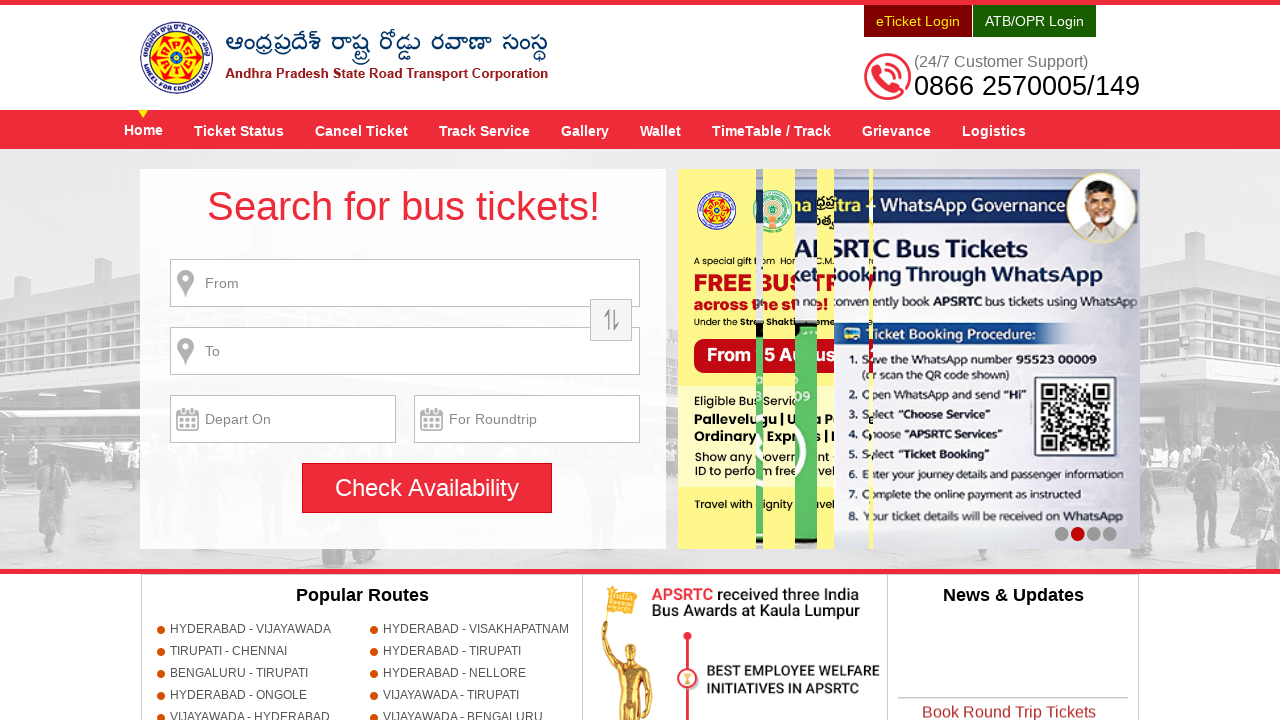

Hovered over source city input field at (405, 283) on input[name='source']
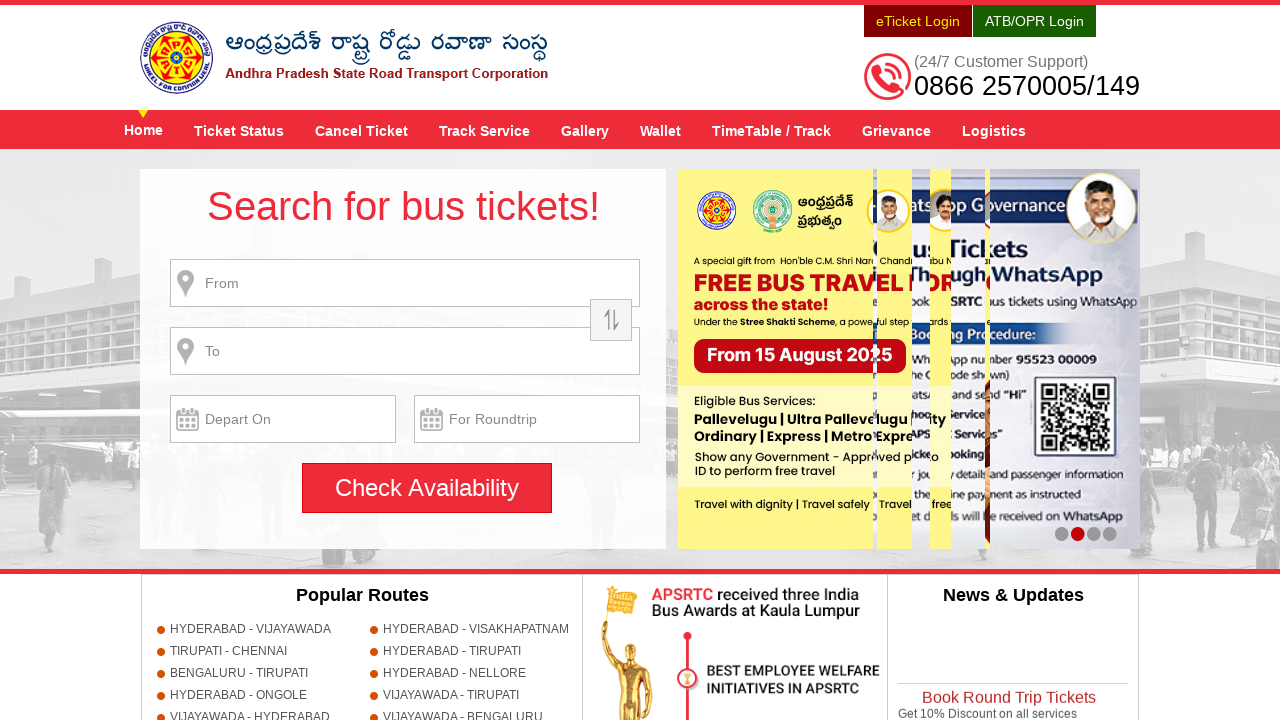

Clicked on source city input field at (405, 283) on input[name='source']
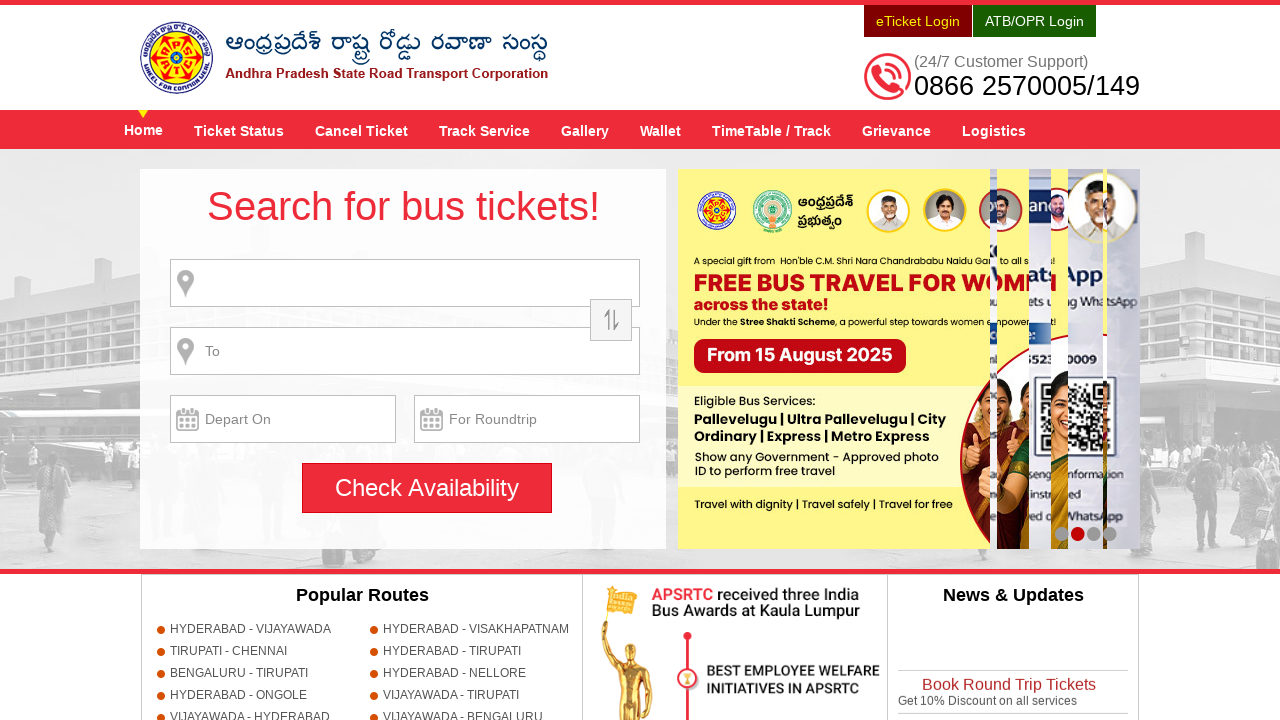

Filled source city field with 'KURNOOL' on input[name='source']
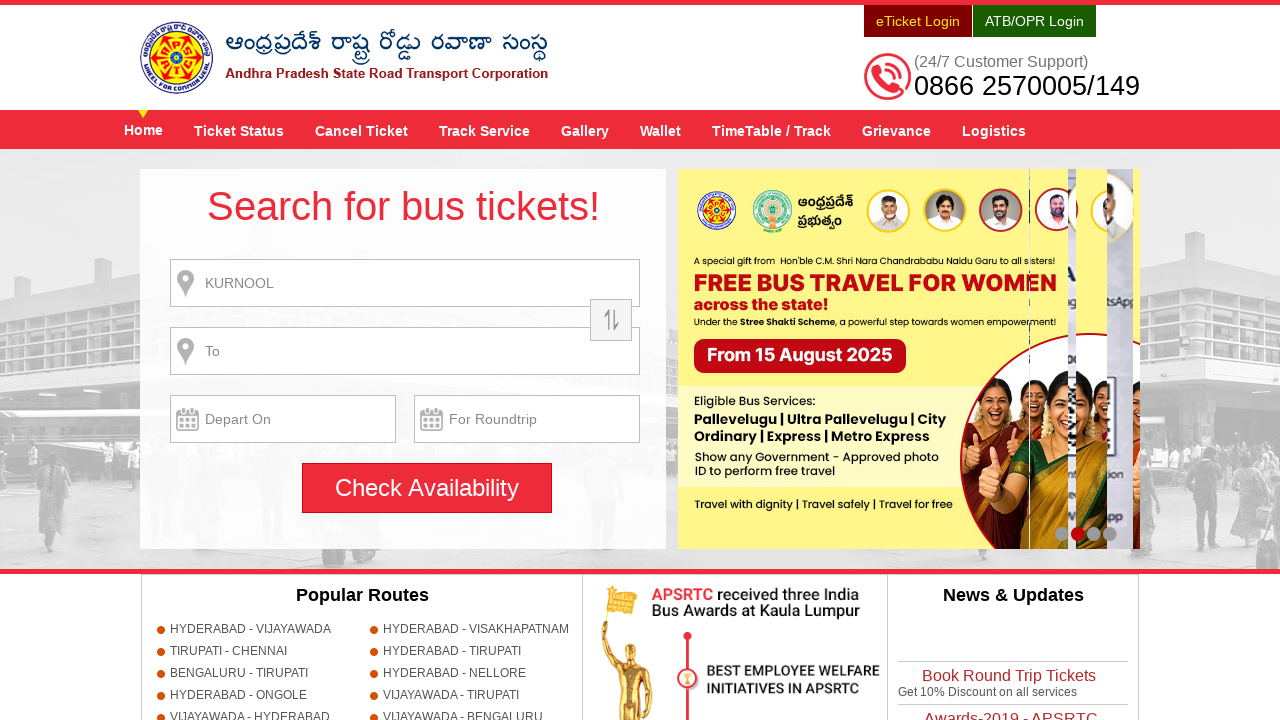

Waited 1000ms for input processing
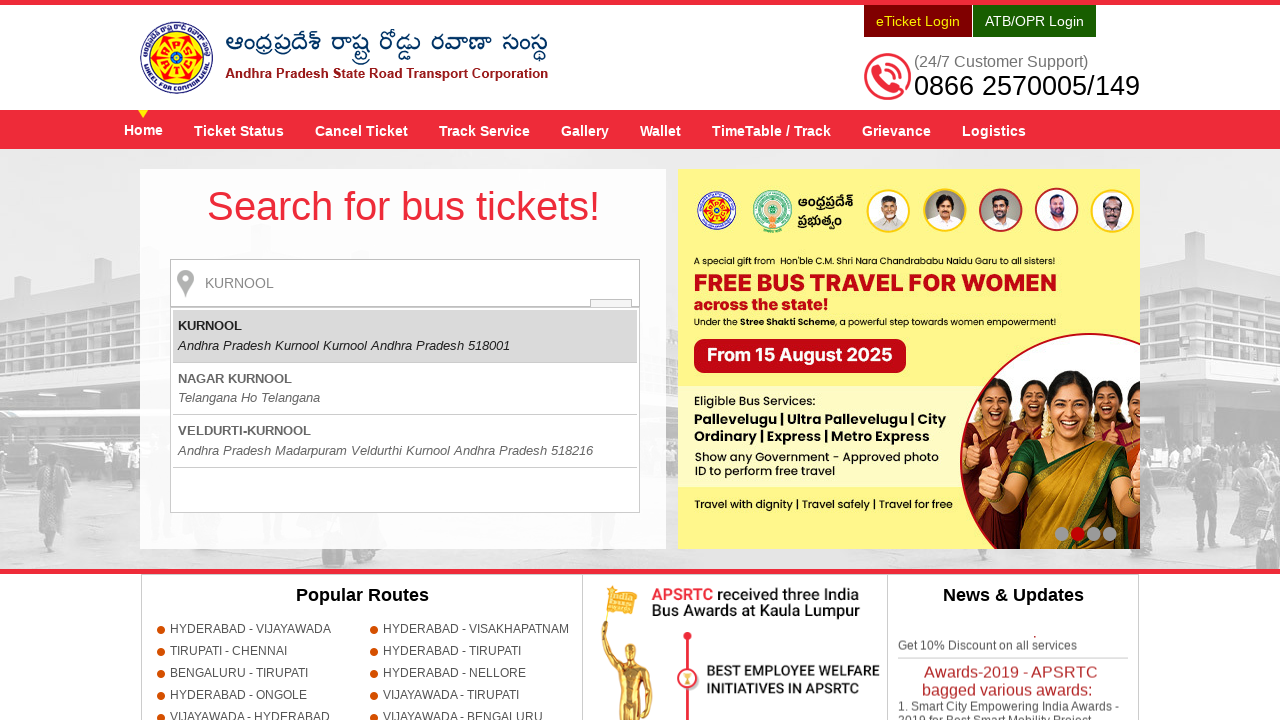

Pressed Enter key to confirm city selection
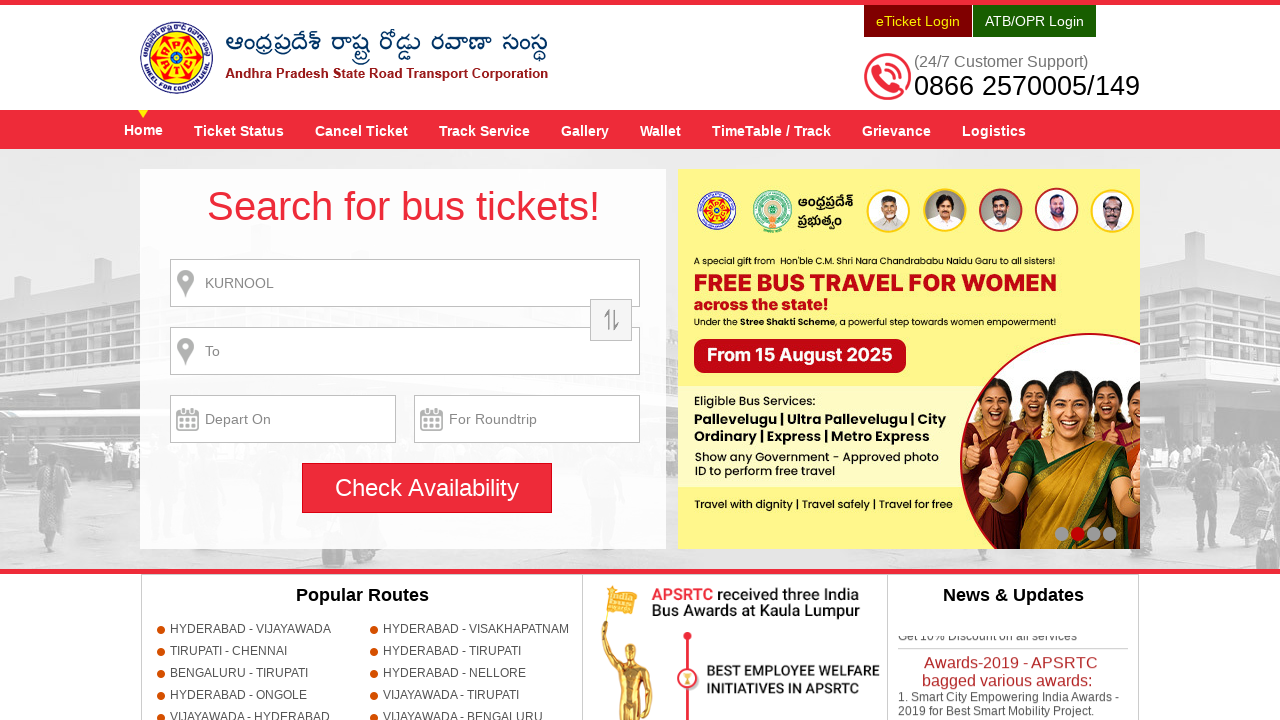

Waited 1000ms for selection to complete
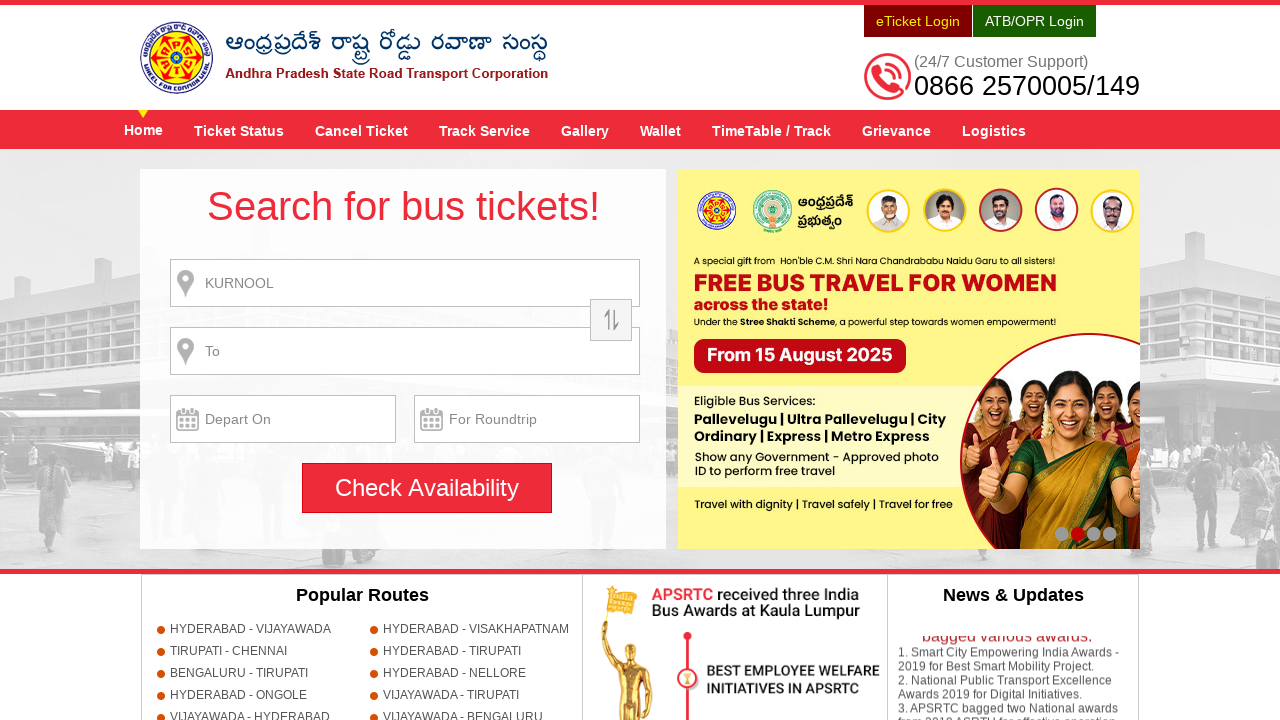

Double-clicked on source city input field at (405, 283) on input[name='source']
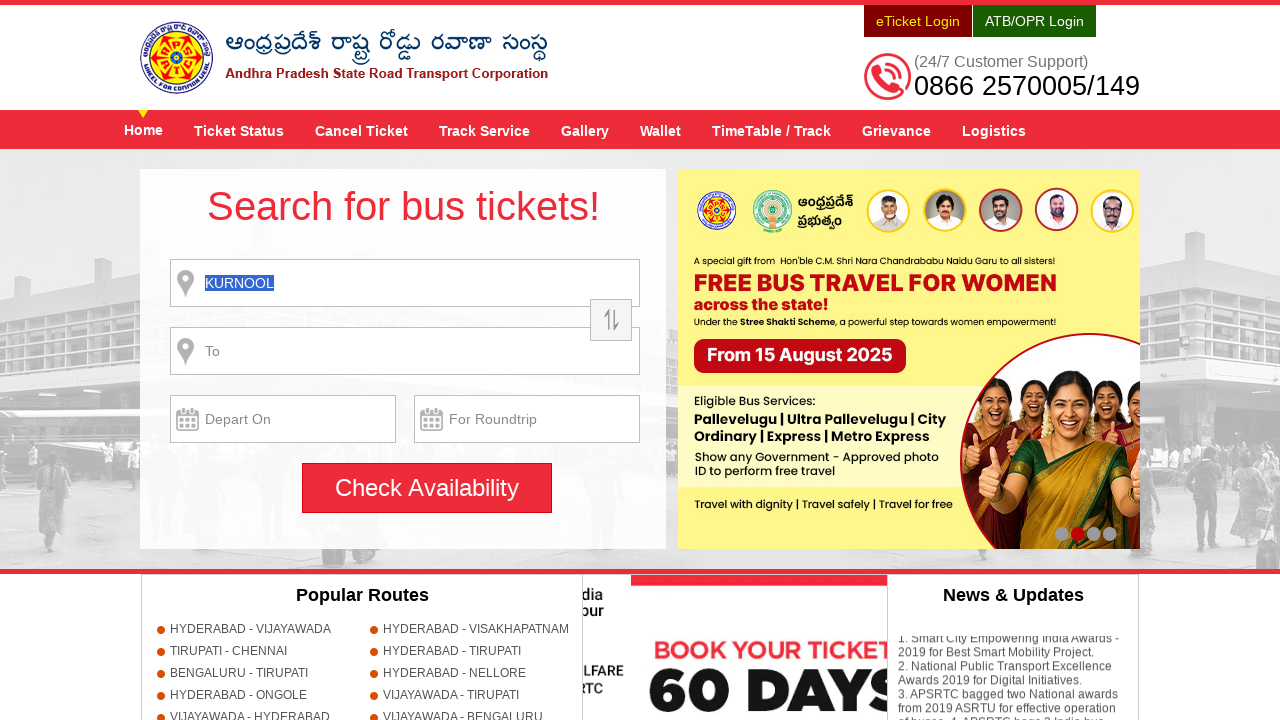

Right-clicked on source city input field to open context menu at (405, 283) on input[name='source']
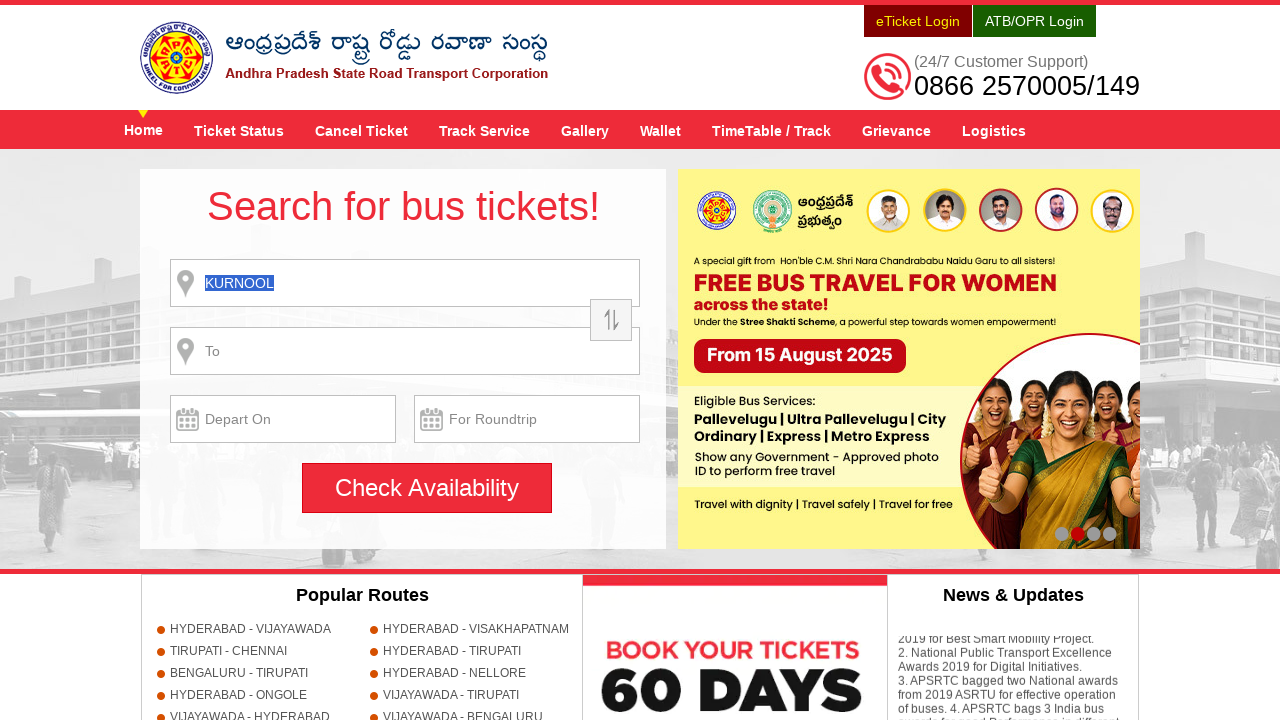

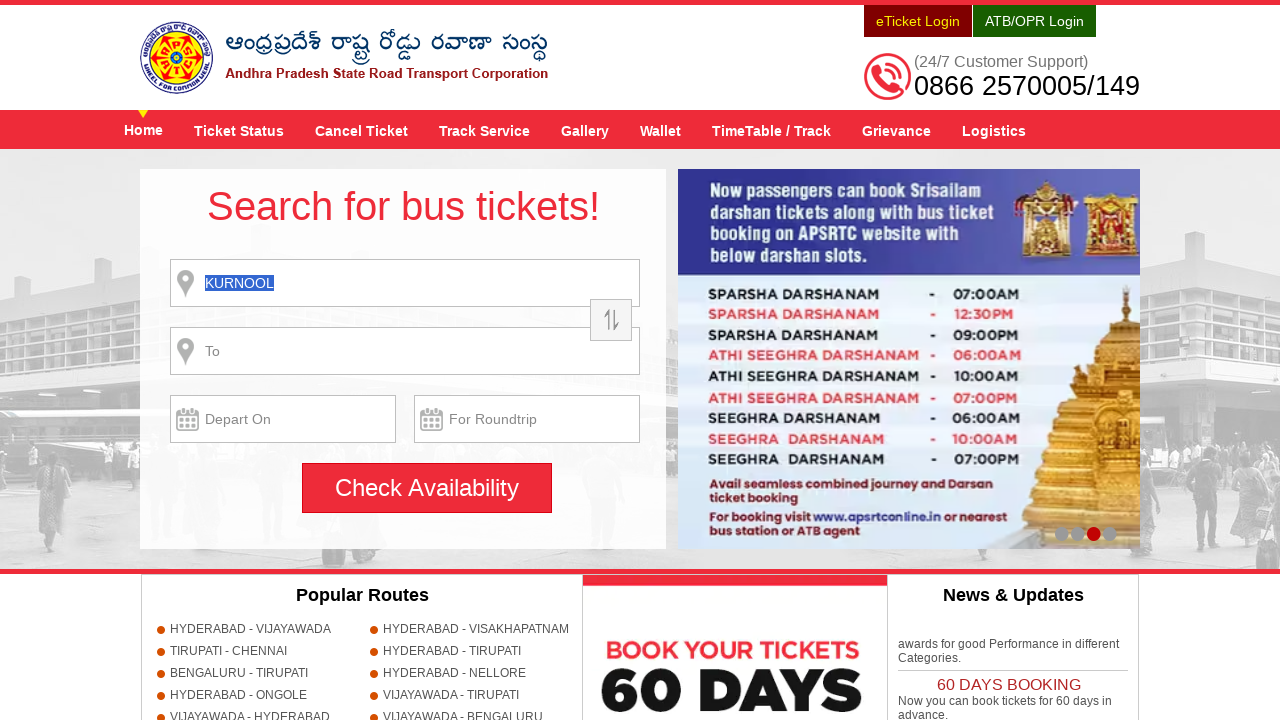